Tests a registration form by filling in personal details including name, email, phone number, and ID numbers, then submitting the form

Starting URL: https://grotechminds.com/registeration-form/

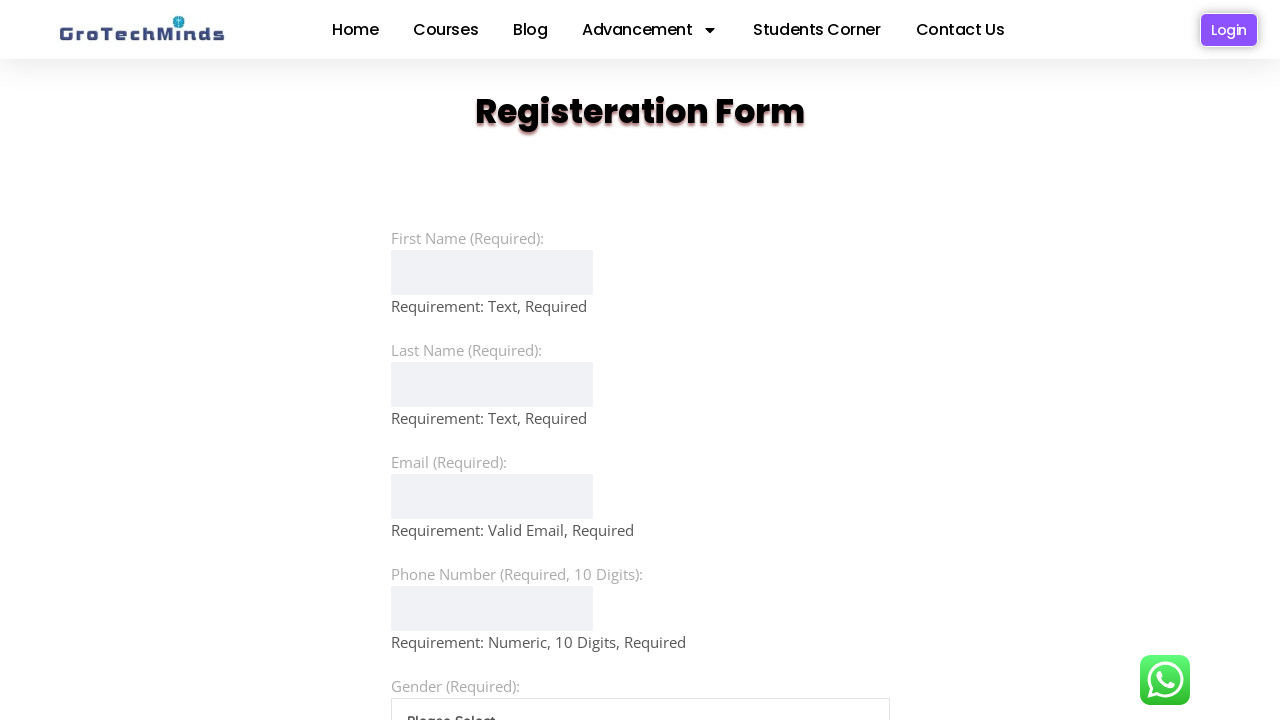

Filled first name field with 'Michael Johnson' on xpath=(//input)[2]
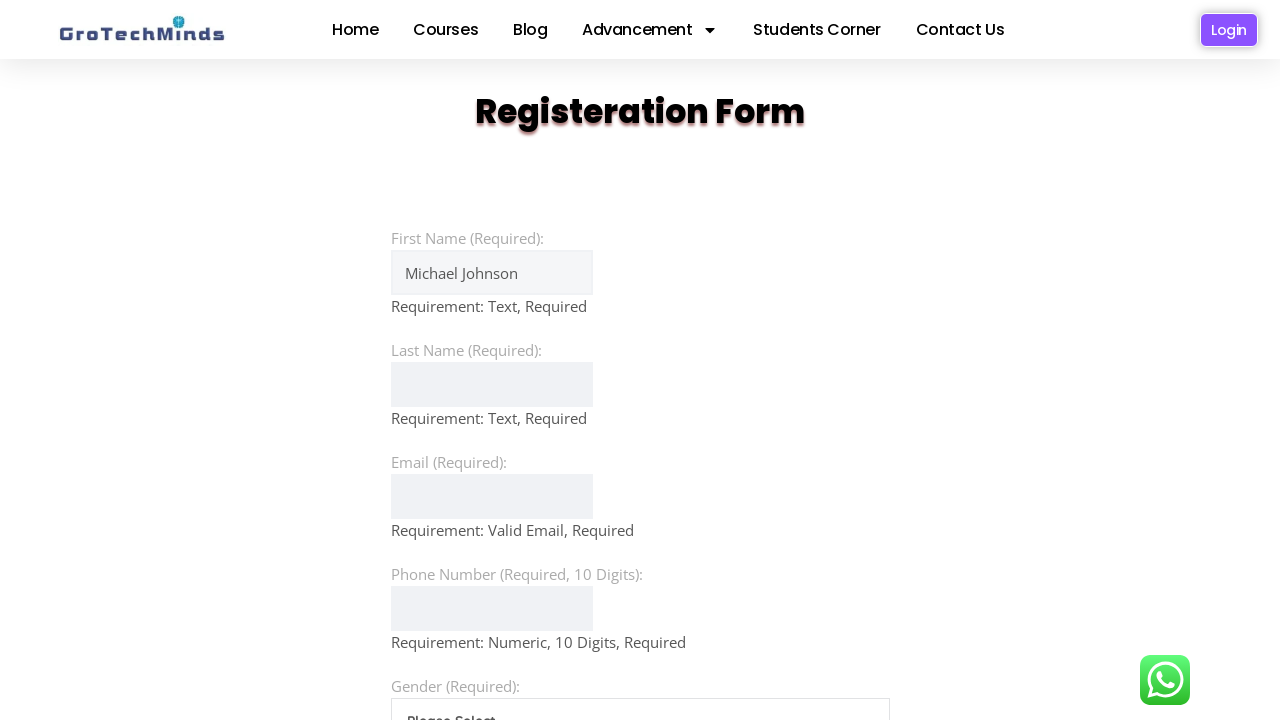

Filled last name field with 'Smith' on xpath=(//input)[3]
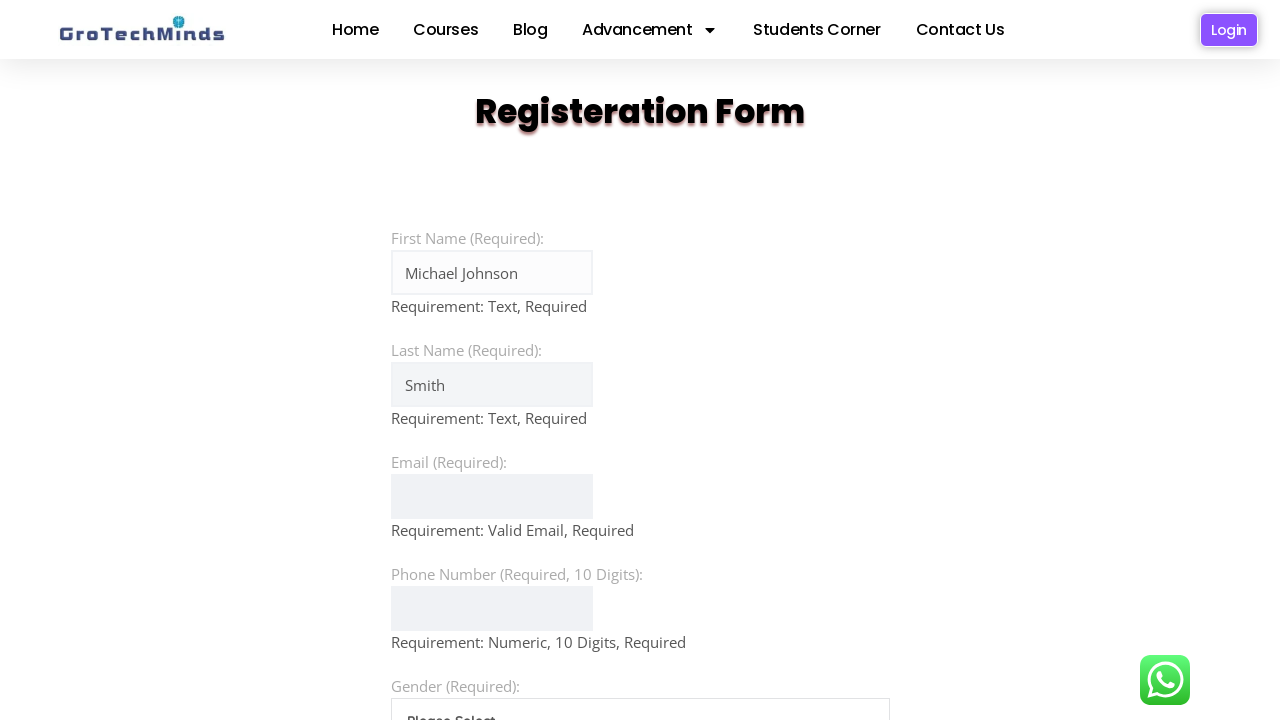

Filled email field with 'michael.johnson87@example.com' on xpath=(//input)[4]
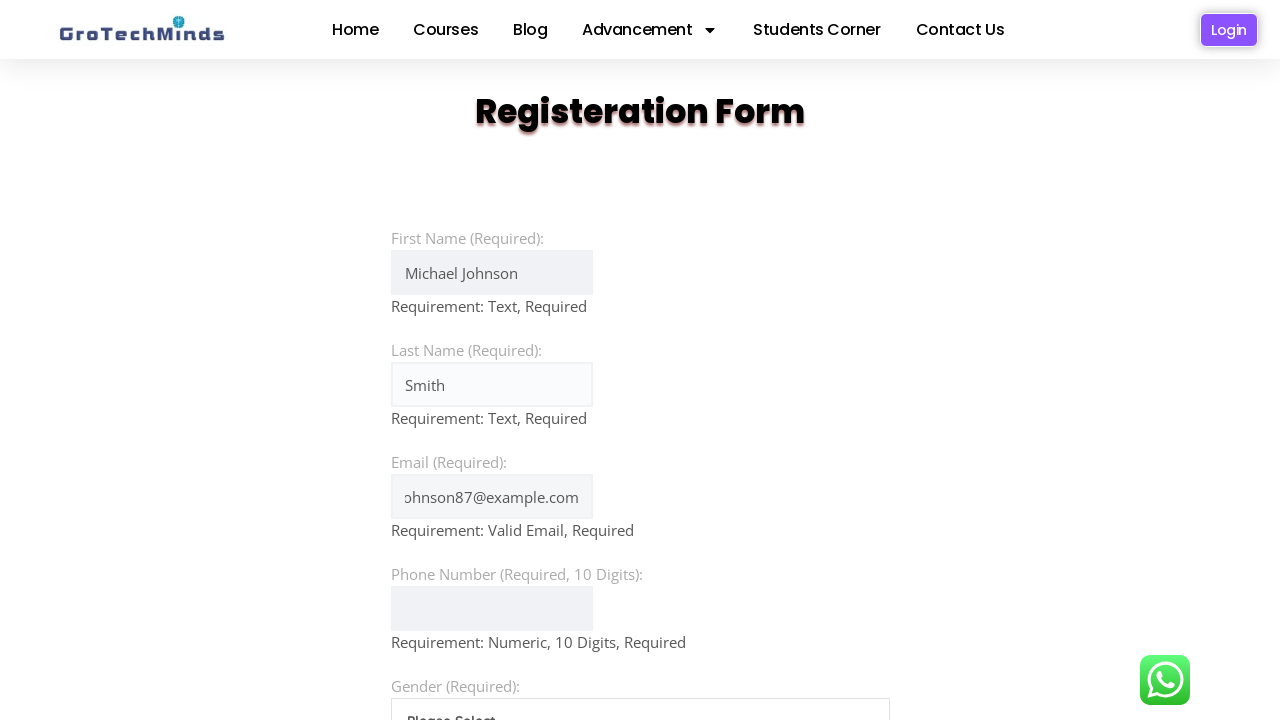

Filled phone number field with '8125647893' on xpath=(//input)[5]
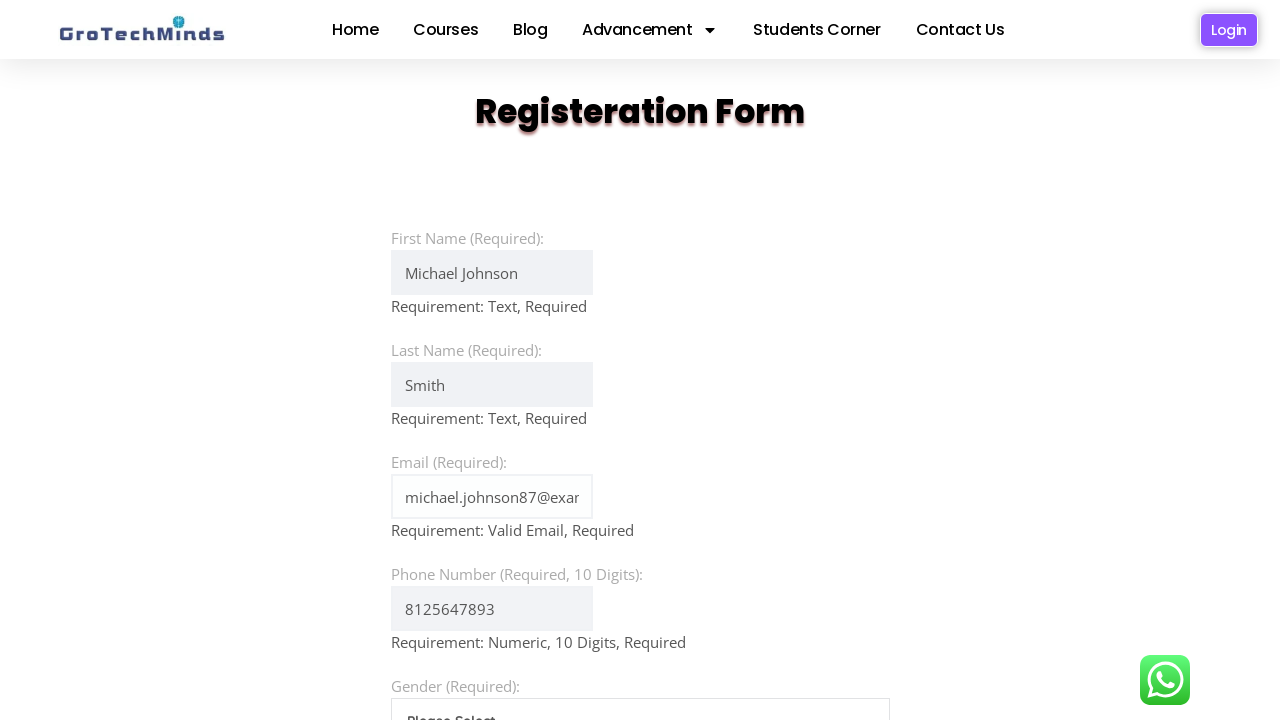

Filled ID number field with '523698741205' on xpath=(//input)[6]
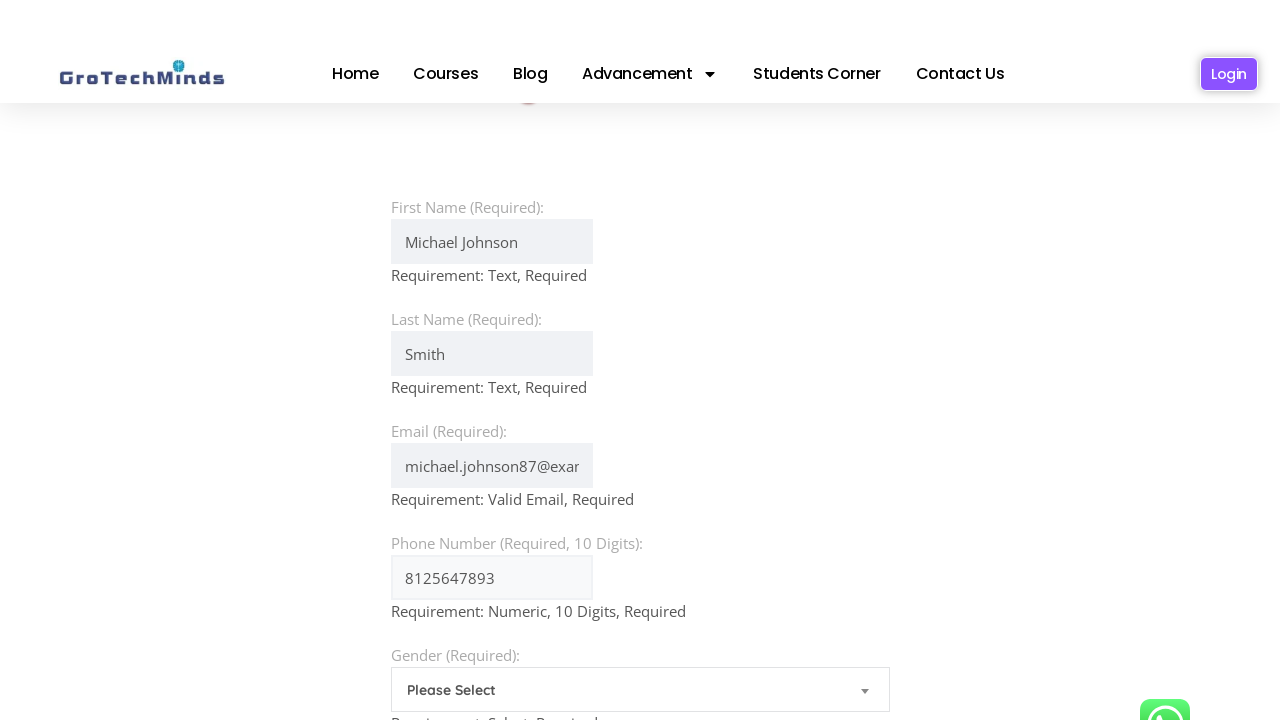

Filled PAN-like ID field with 'ABCDE1234F' on xpath=(//input)[7]
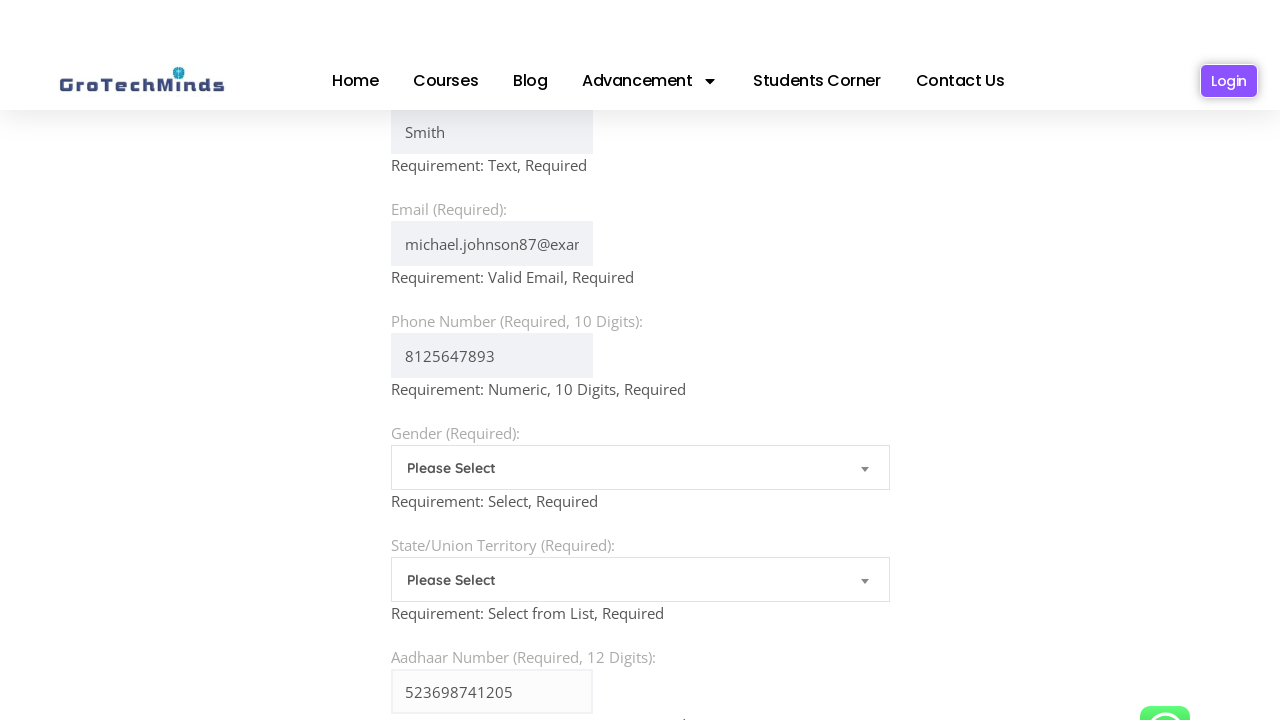

Clicked agreement checkbox/radio button at (397, 360) on xpath=(//input)[8]
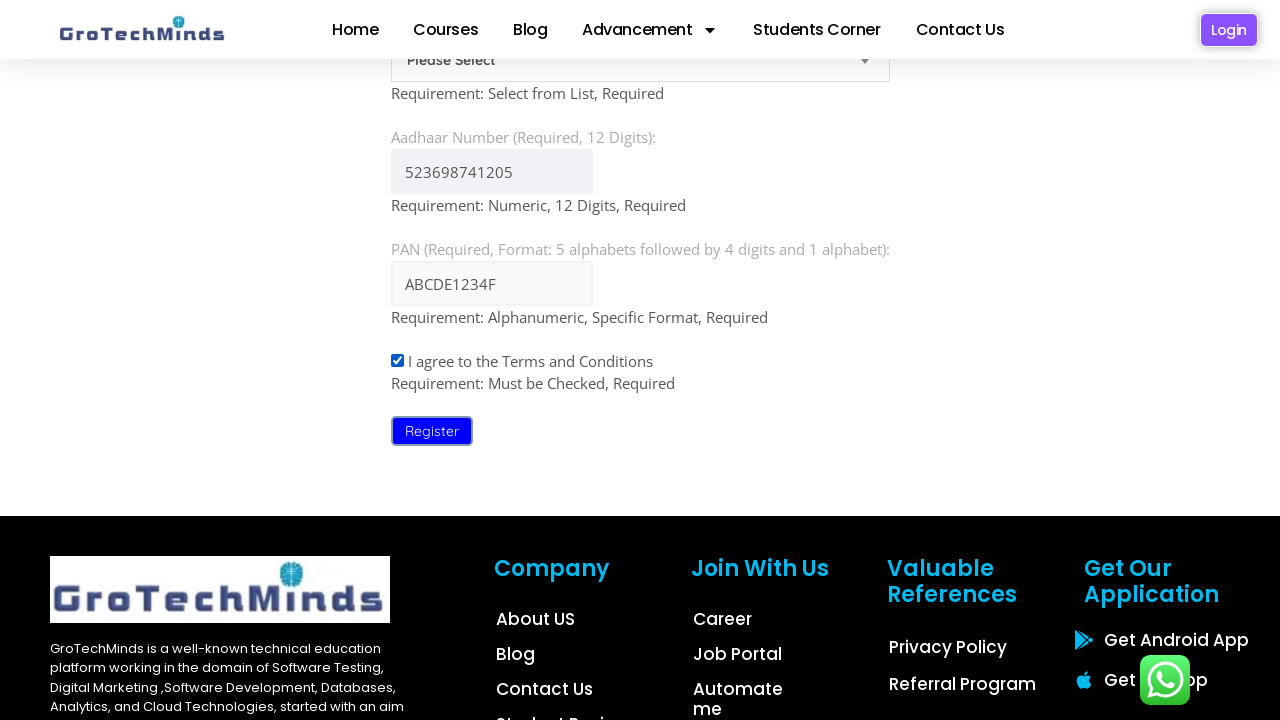

Clicked submit button to register at (432, 431) on xpath=(//button)[2]
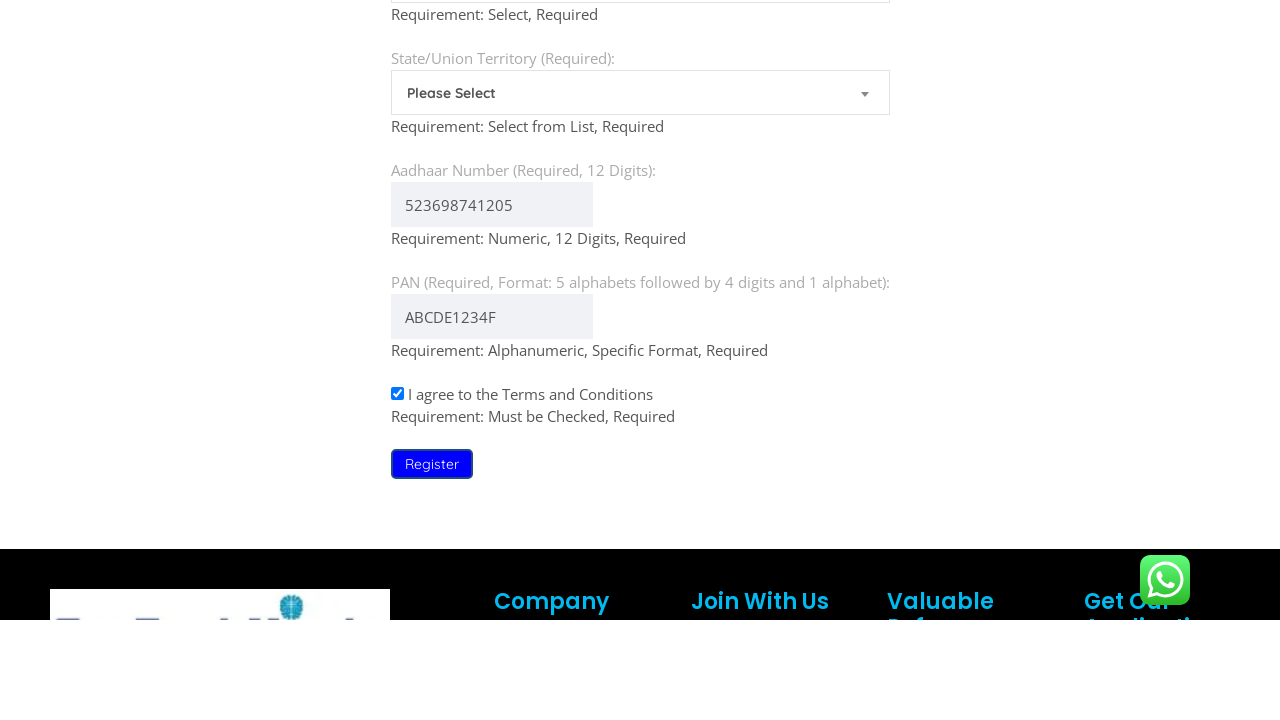

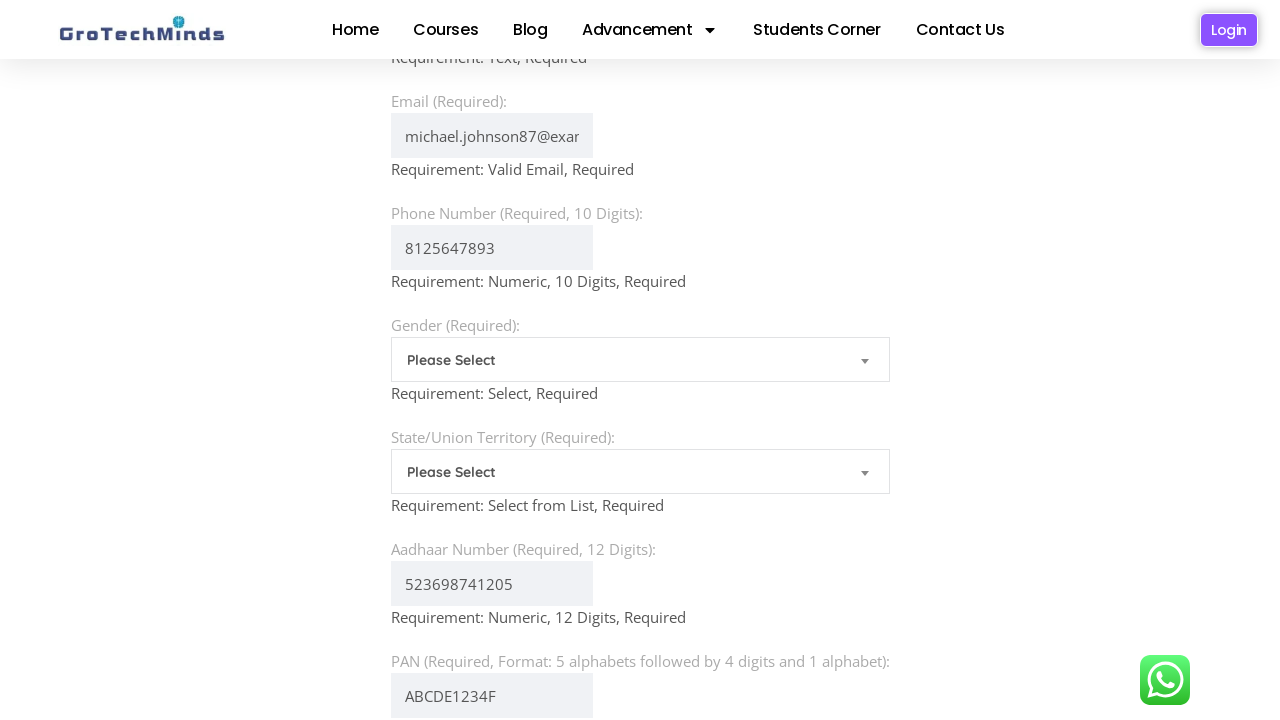